Tests keyboard key press functionality by sending SPACE and LEFT arrow keys to a page element and verifying the displayed result text matches the expected key press

Starting URL: http://the-internet.herokuapp.com/key_presses

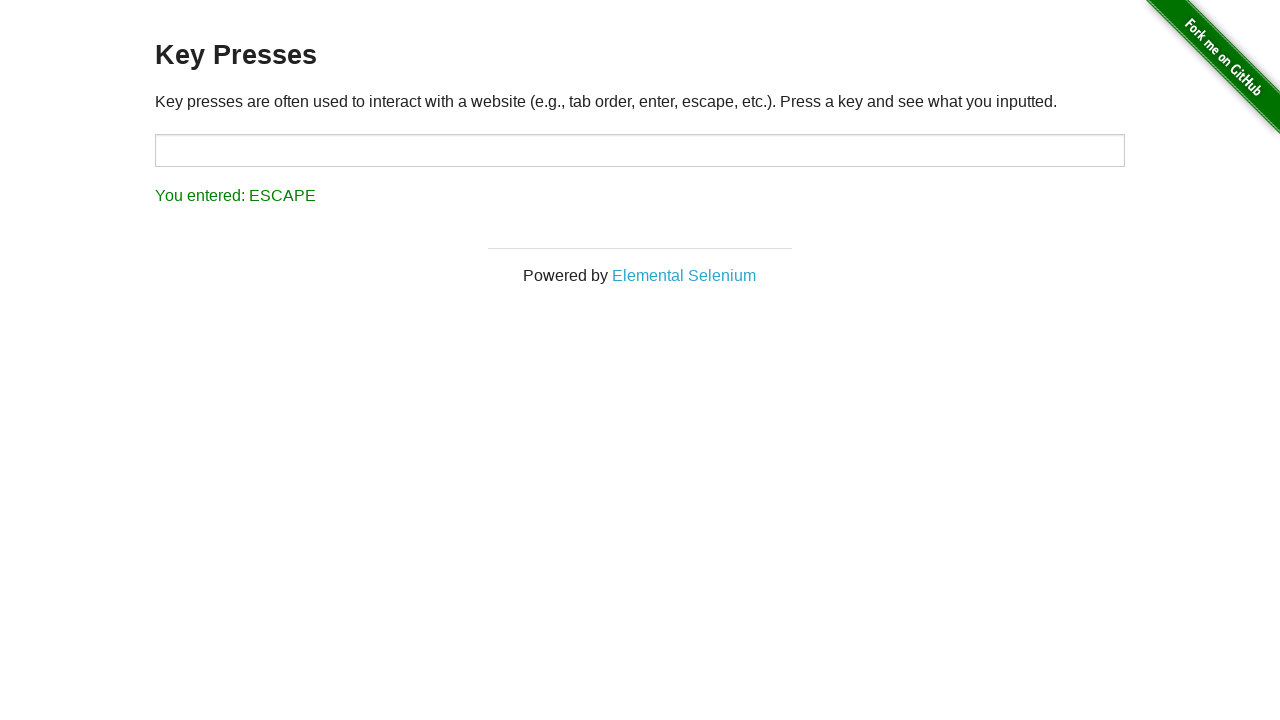

Pressed SPACE key on target element on #target
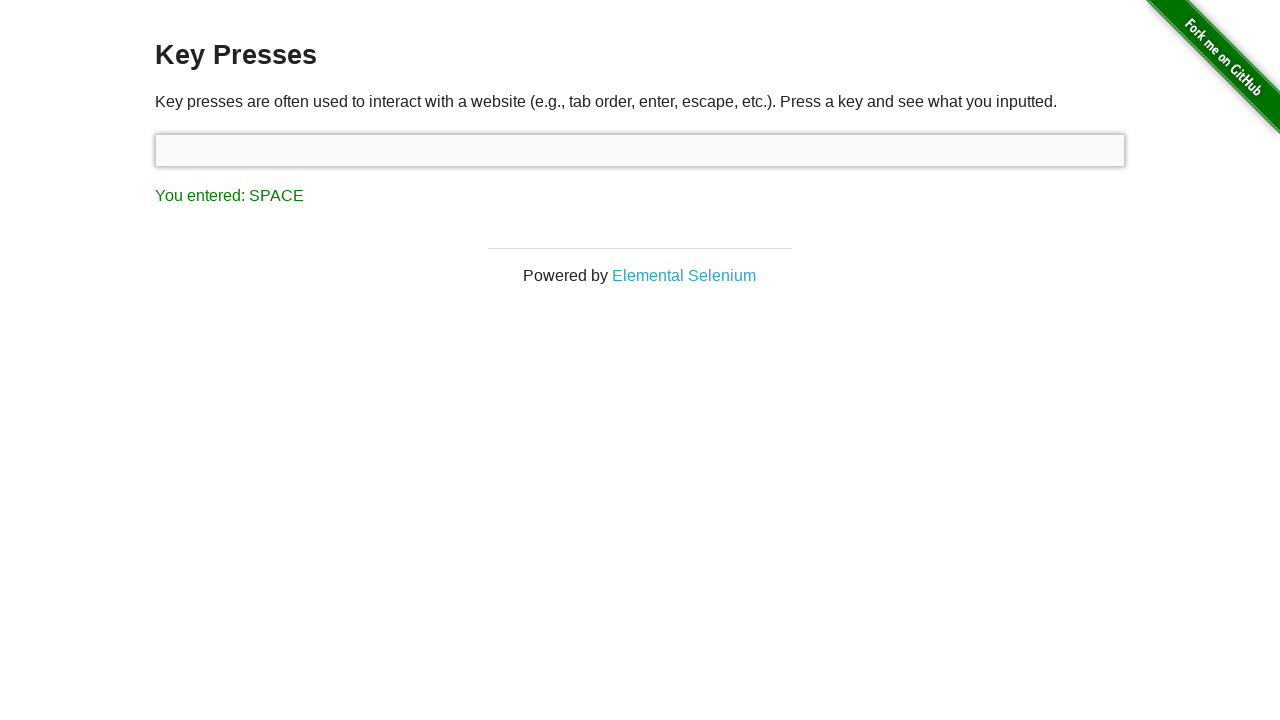

Result element loaded after SPACE key press
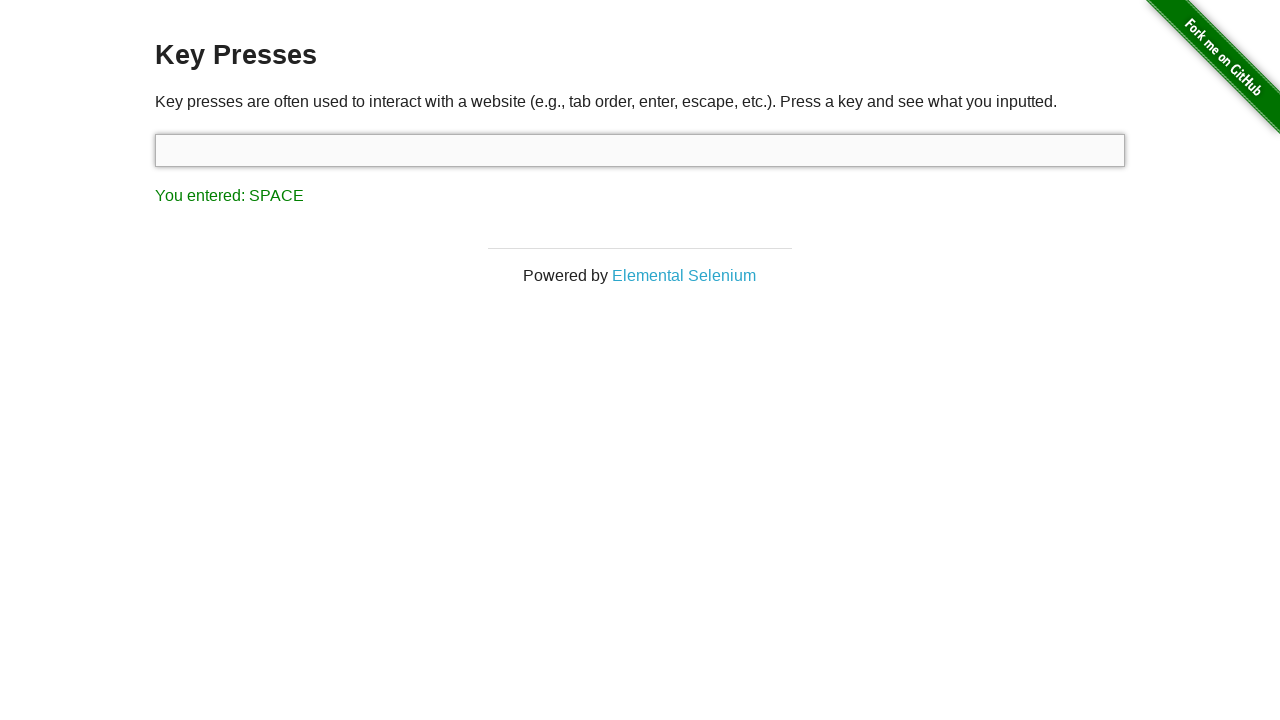

Verified result text displays 'You entered: SPACE'
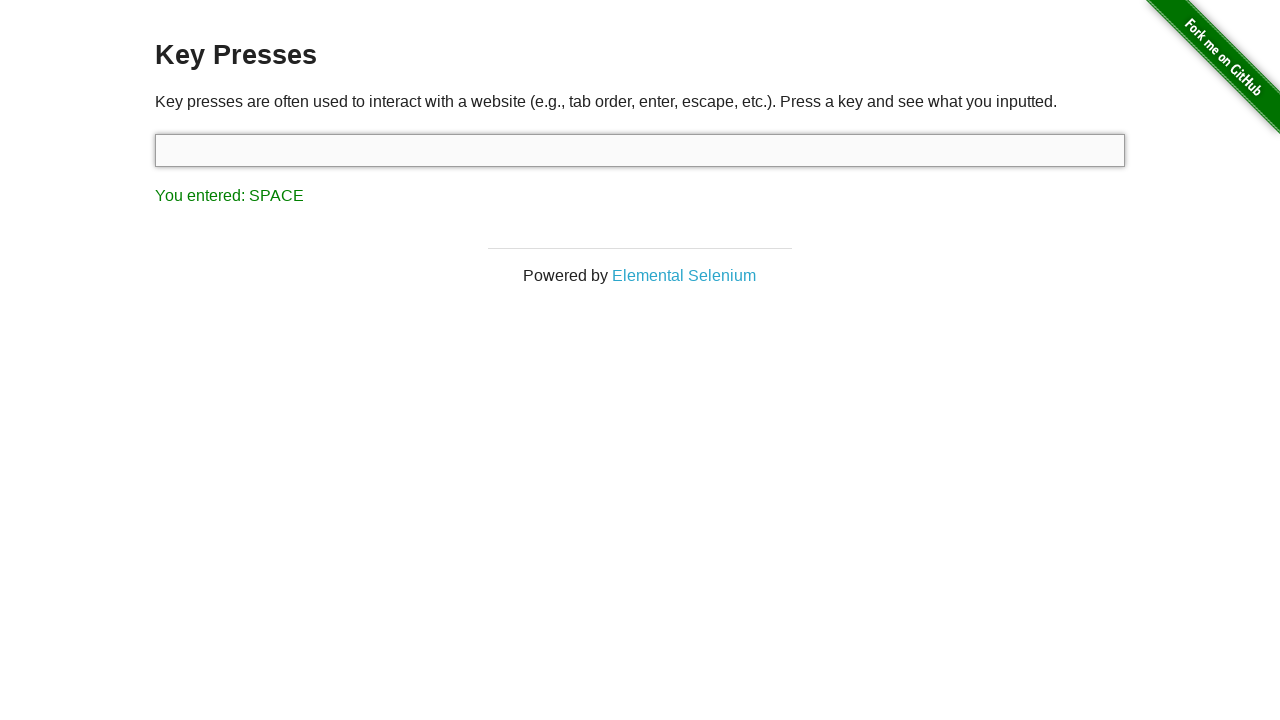

Pressed LEFT arrow key
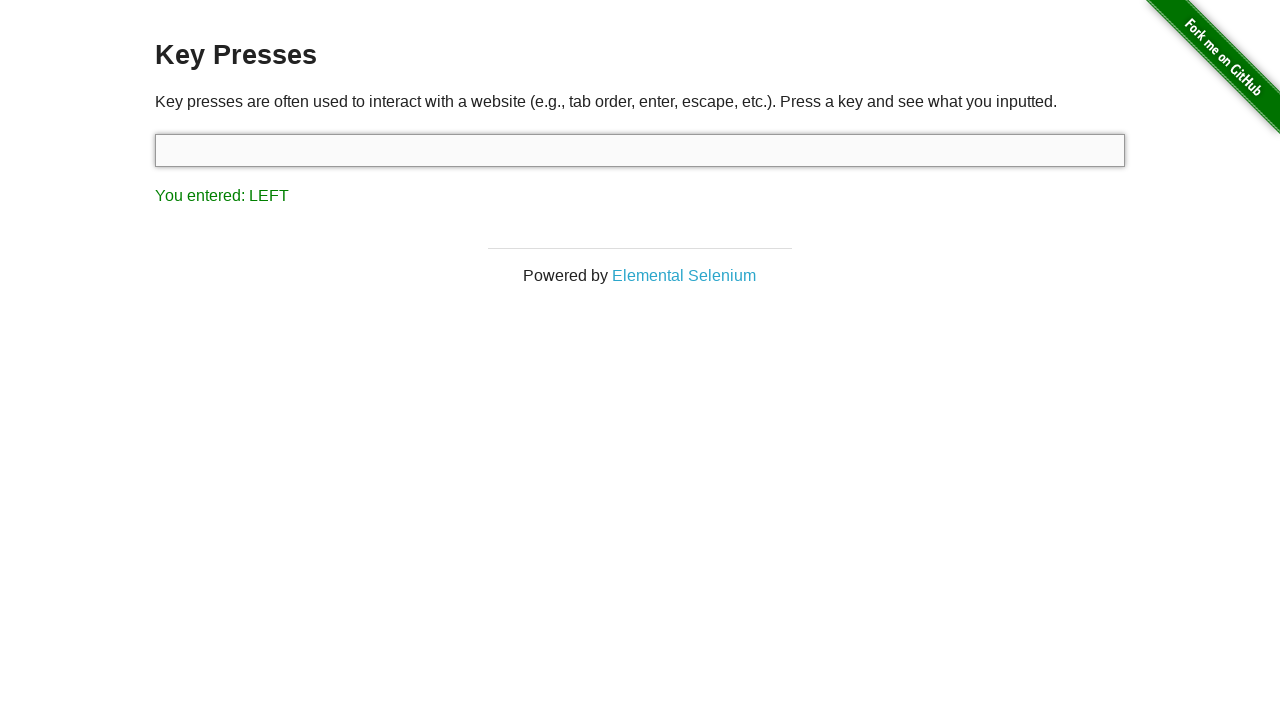

Verified result text displays 'You entered: LEFT'
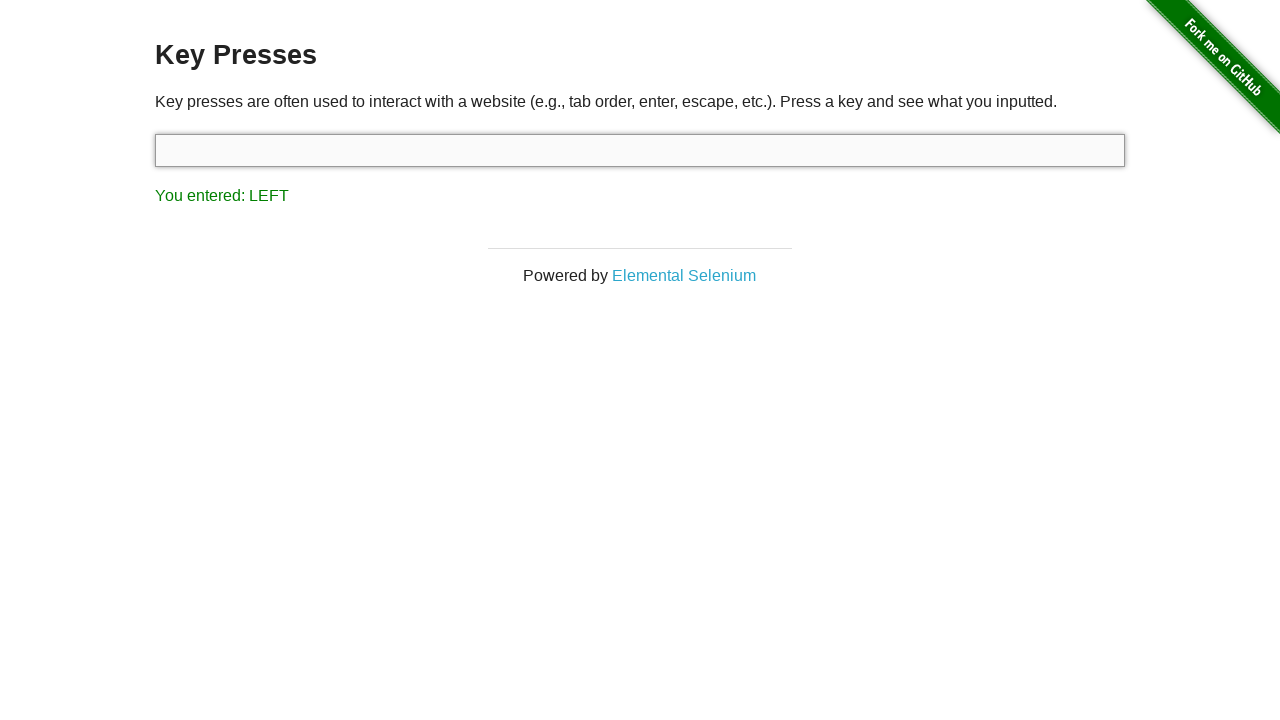

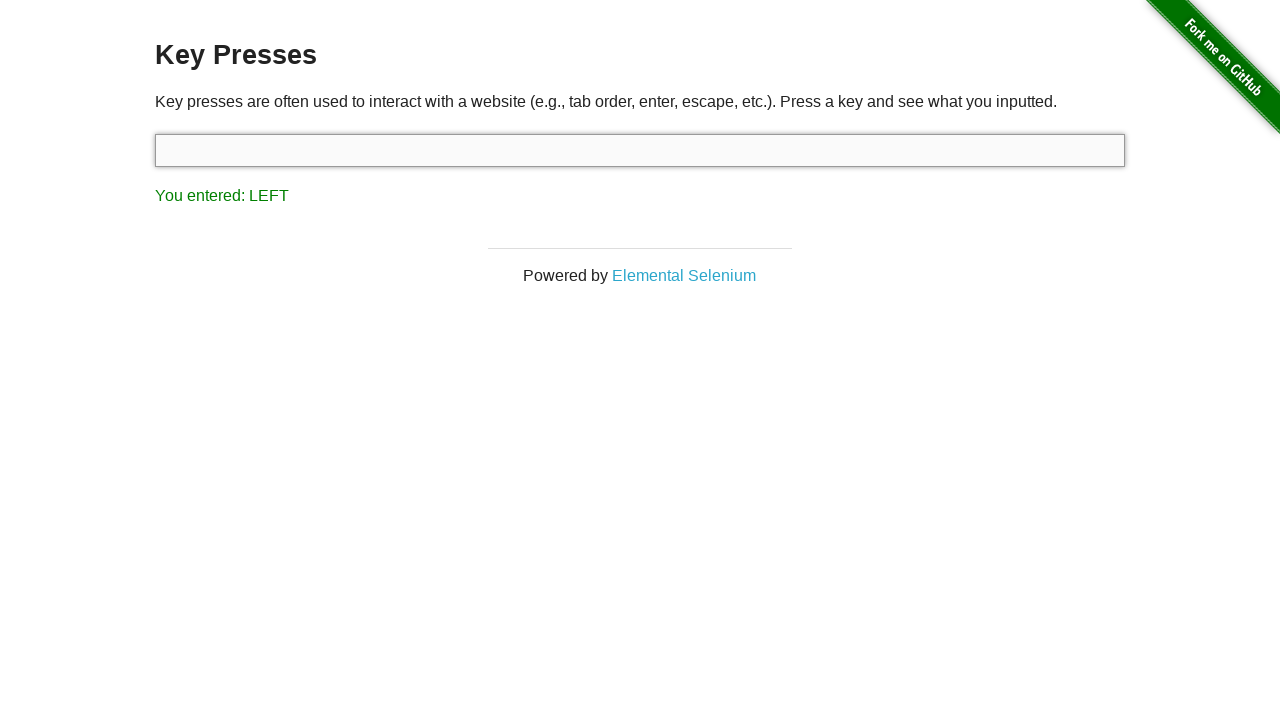